Tests JavaScript alert handling by triggering simple OK alerts and OK/Cancel confirmation dialogs, then accepting or dismissing them.

Starting URL: https://demo.automationtesting.in/Alerts.html

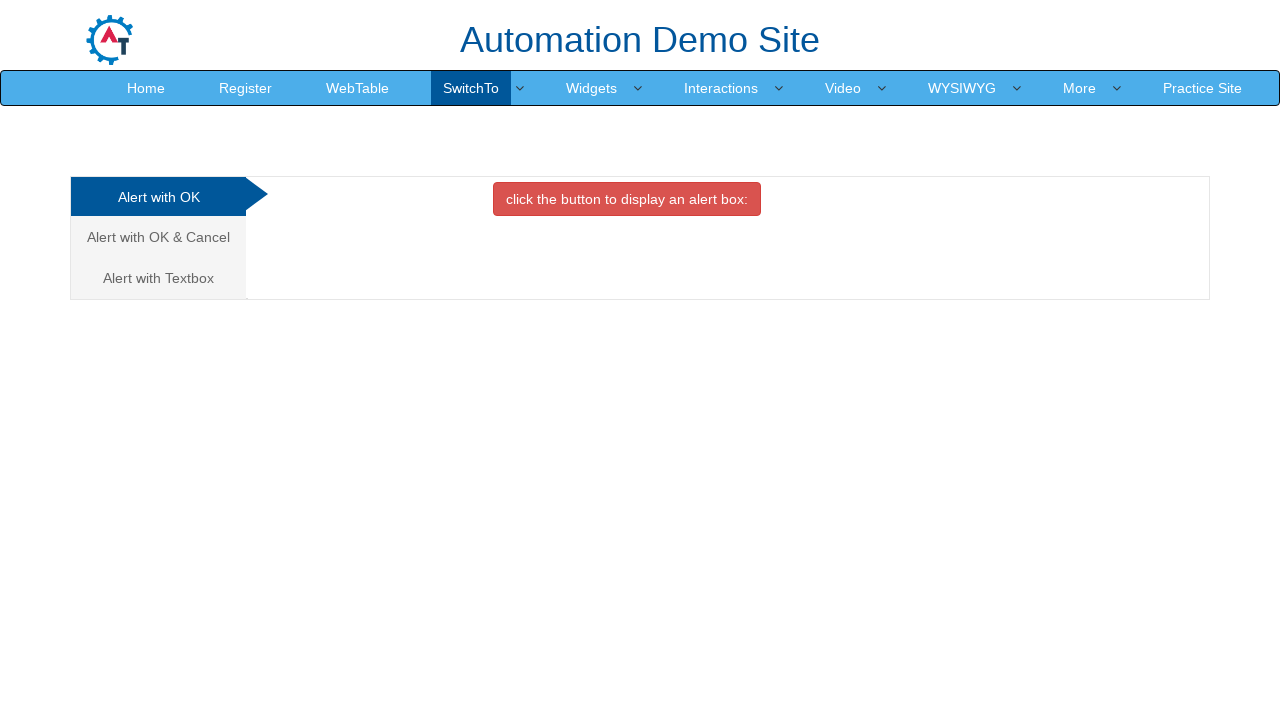

Clicked on 'Alert with OK' tab at (158, 197) on xpath=//a[normalize-space(text())='Alert with OK']
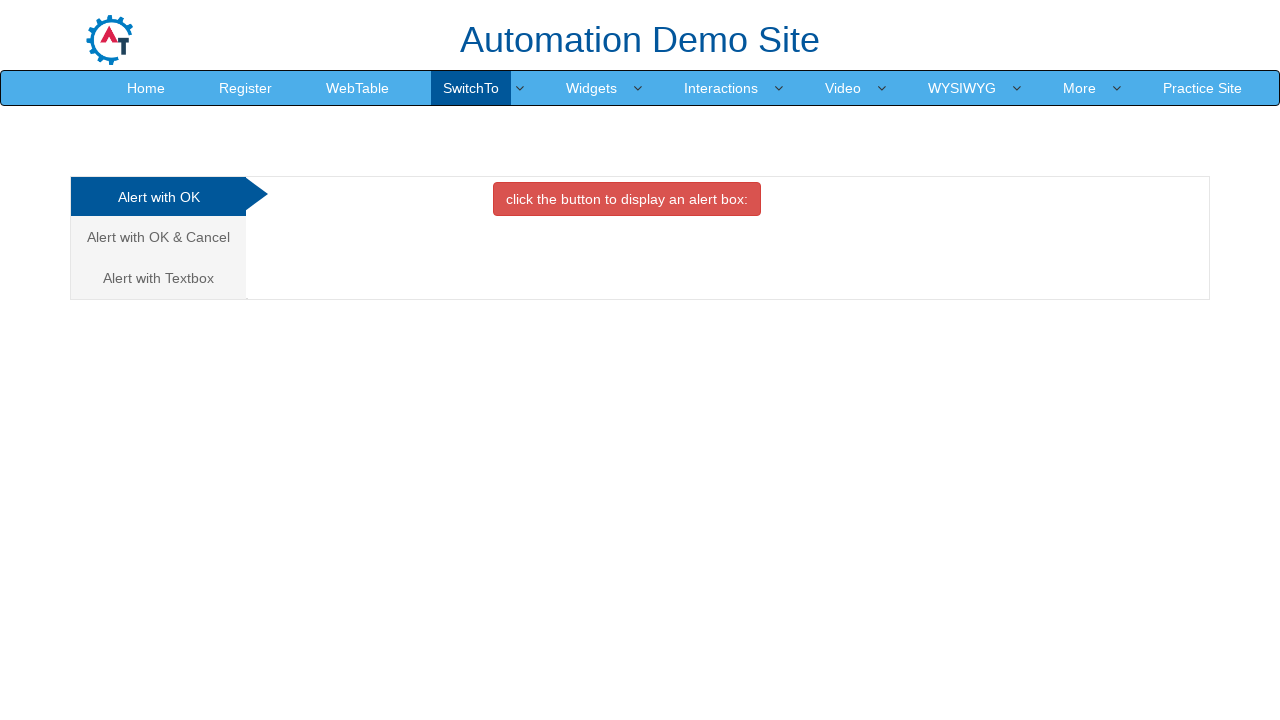

Clicked button to trigger simple alert at (627, 199) on xpath=//button[contains(@class, 'btn btn-danger')]
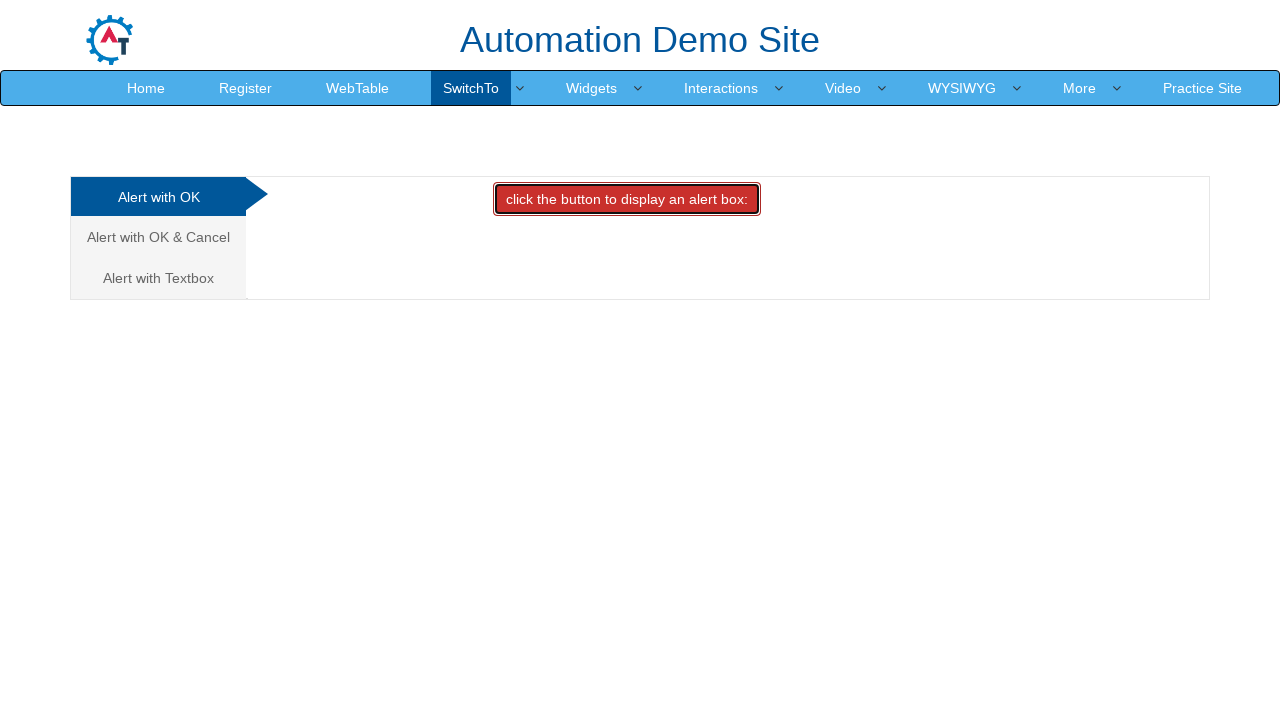

Set up dialog handler to accept alerts
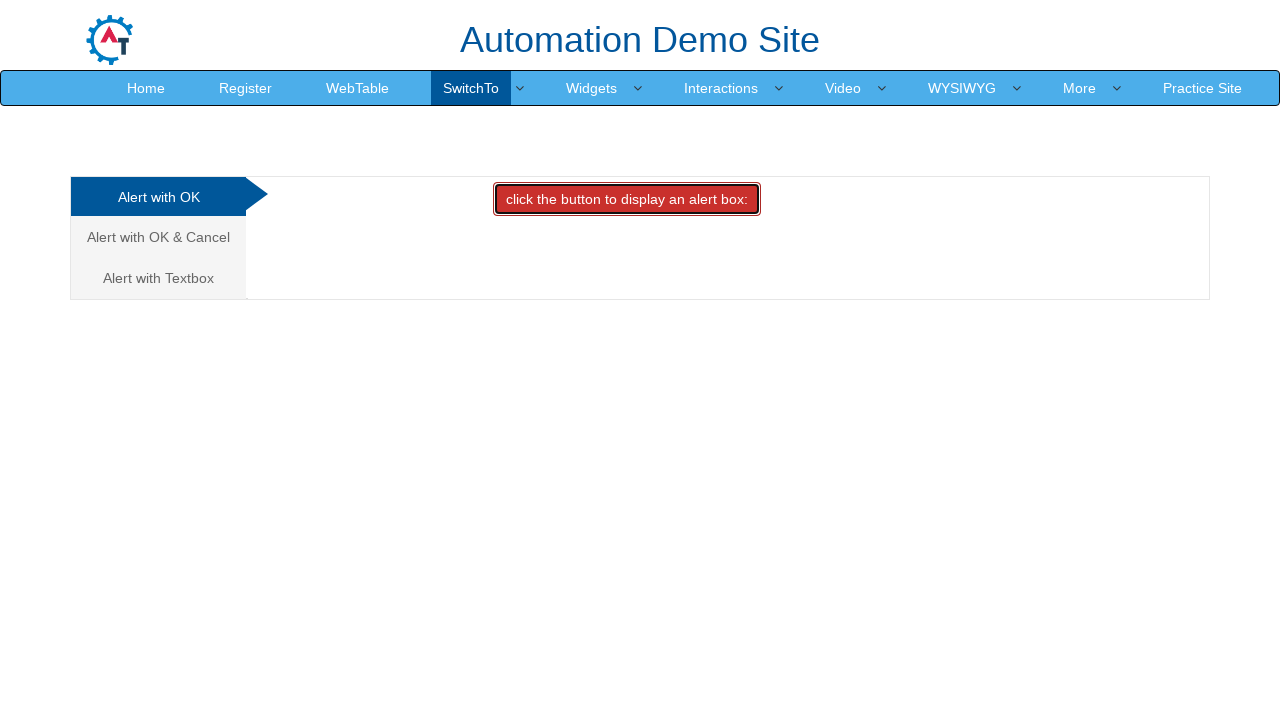

Clicked button to trigger alert and accepted it at (627, 199) on xpath=//button[contains(@class, 'btn btn-danger')]
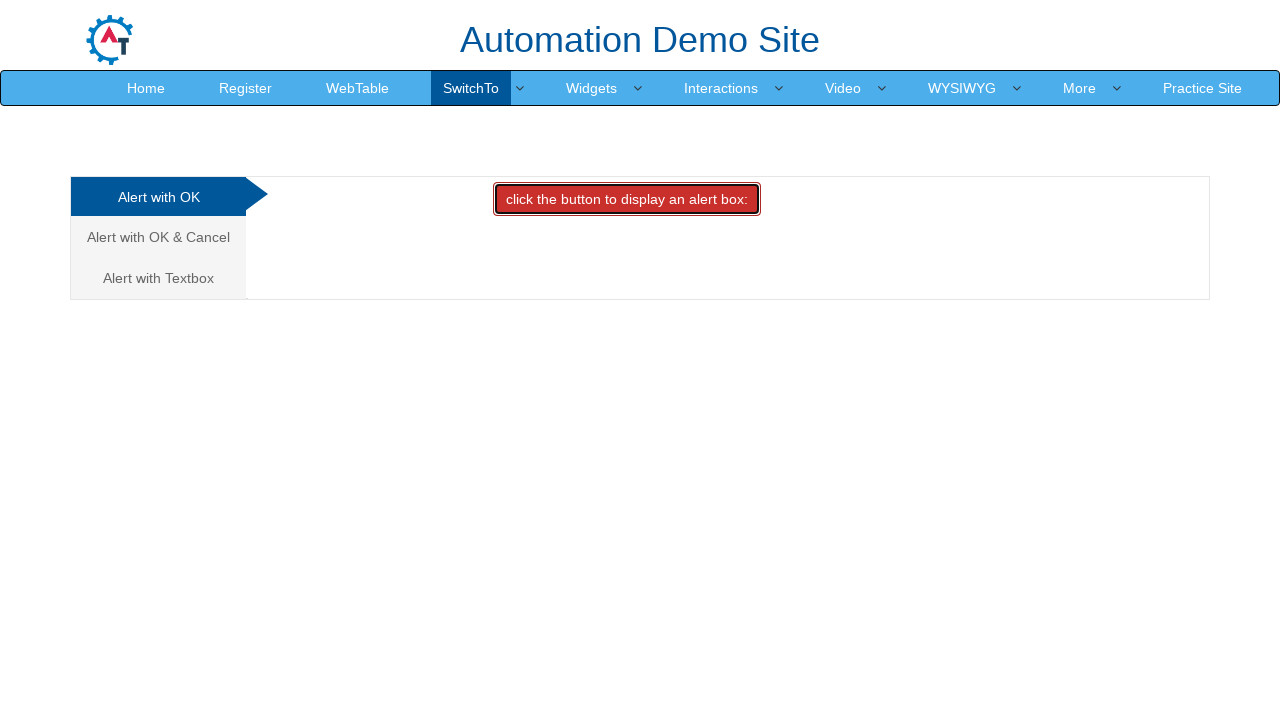

Clicked on 'Alert with OK & Cancel' tab at (158, 237) on xpath=//a[normalize-space(text())='Alert with OK & Cancel']
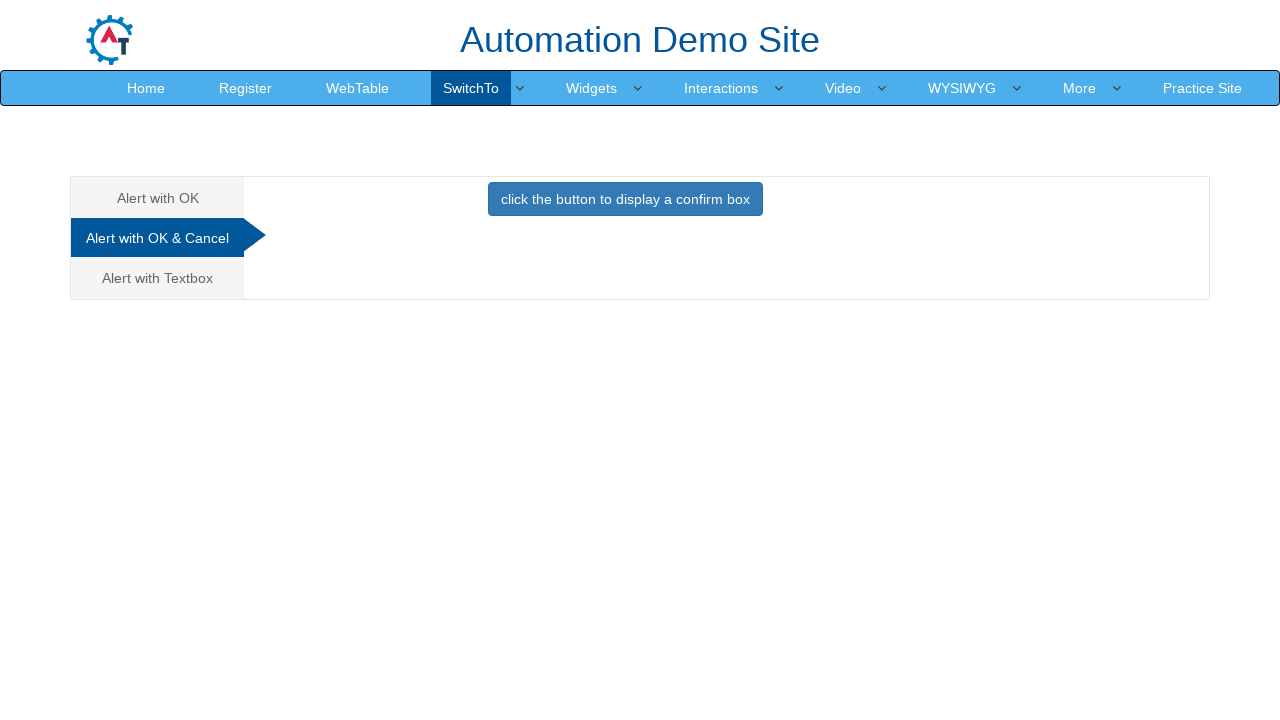

Set up dialog handler to dismiss confirmation dialogs
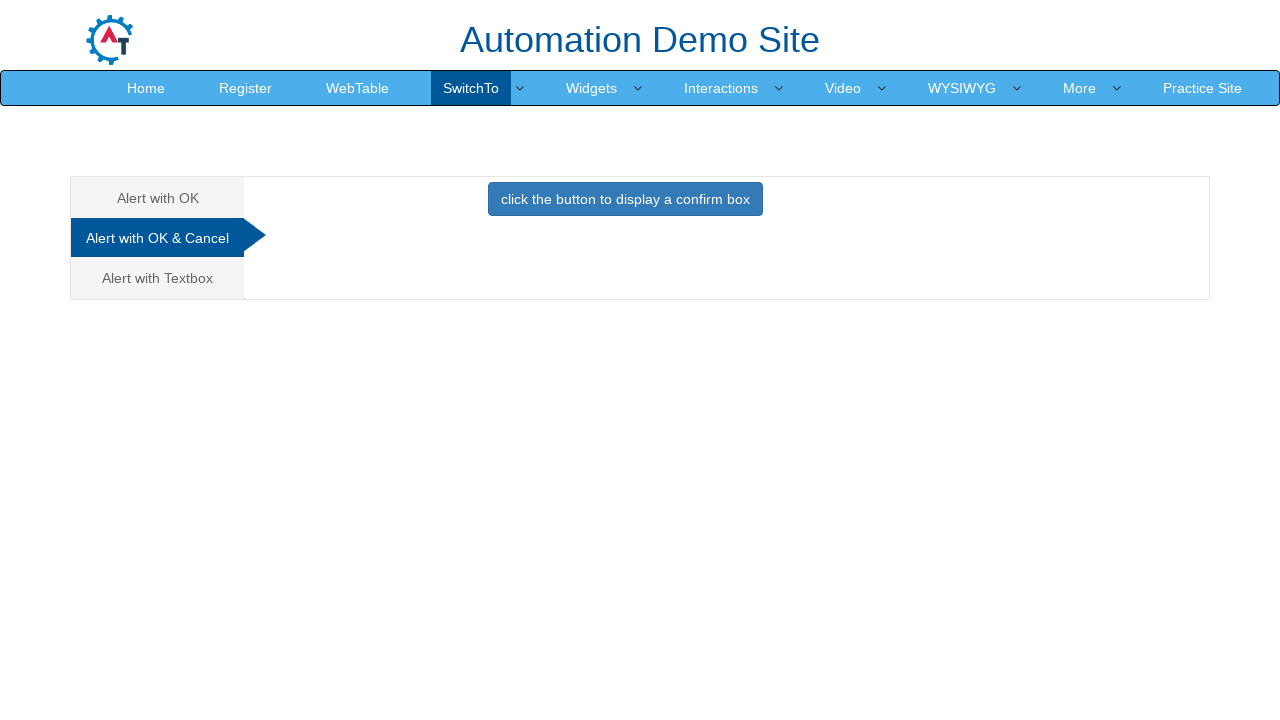

Clicked button to trigger confirmation dialog and dismissed it at (625, 199) on xpath=//button[contains(@class, 'btn btn-primary')]
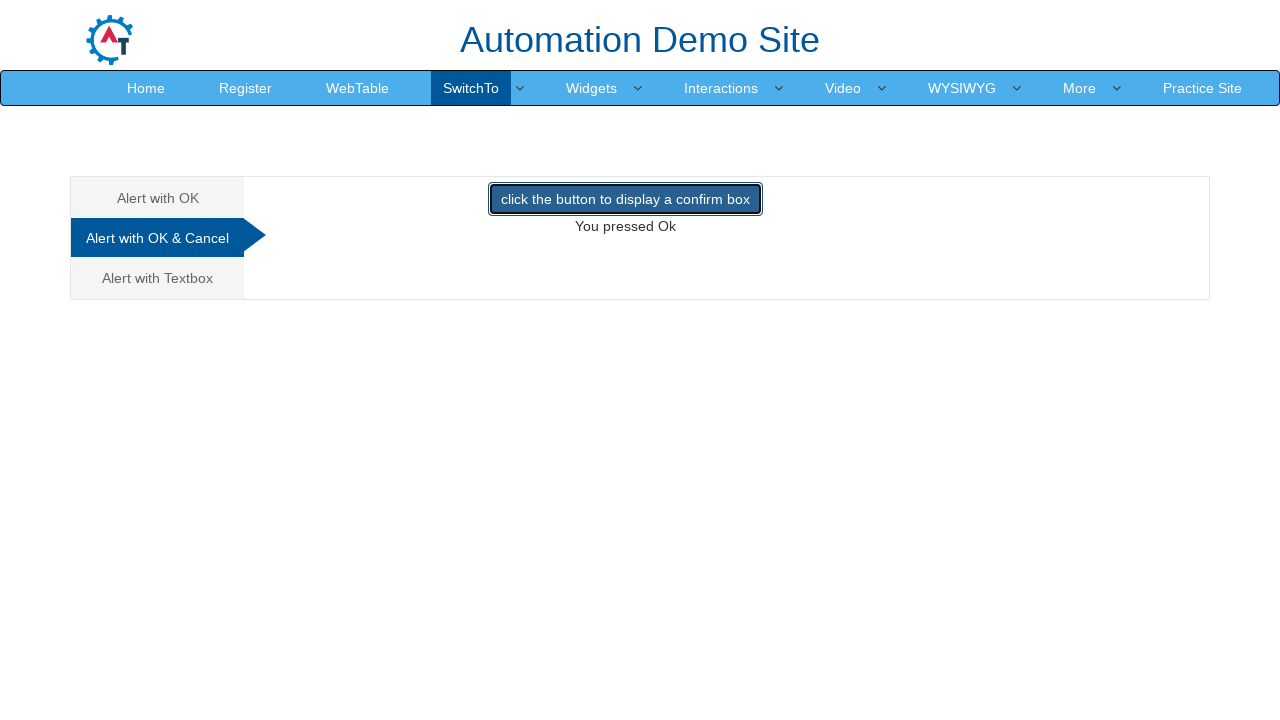

Waited for result to be visible after dismissing dialog
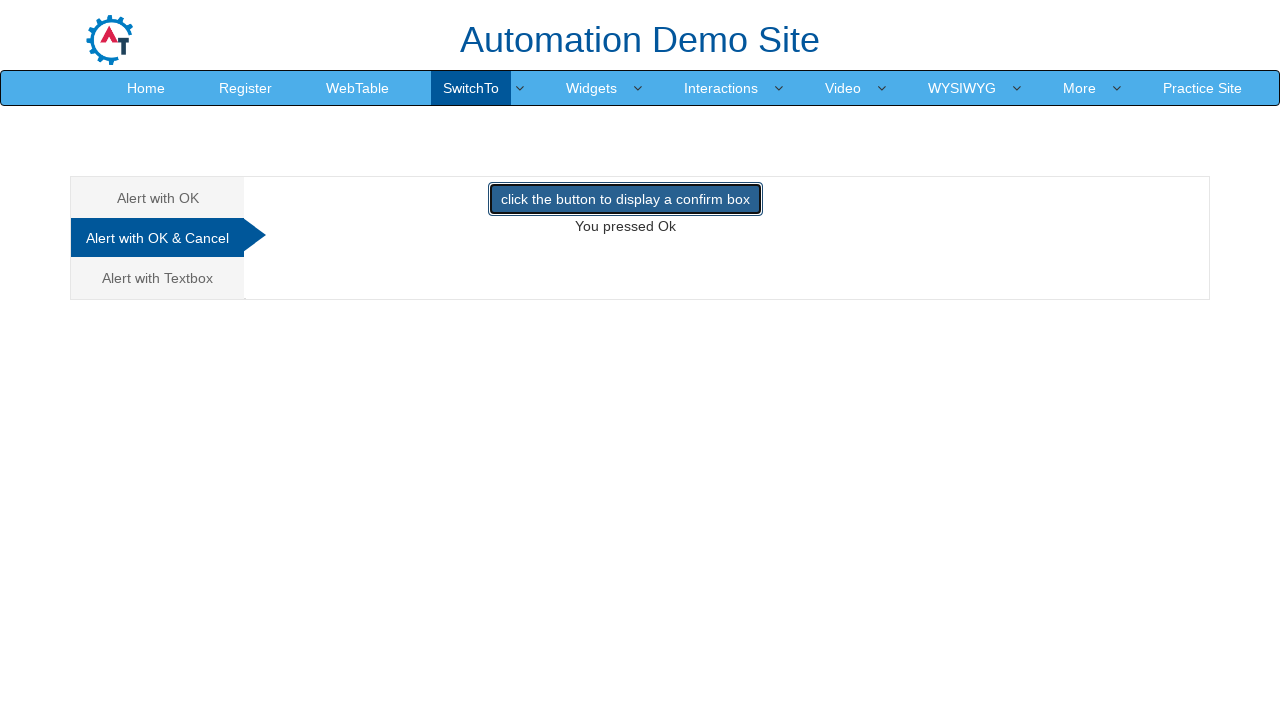

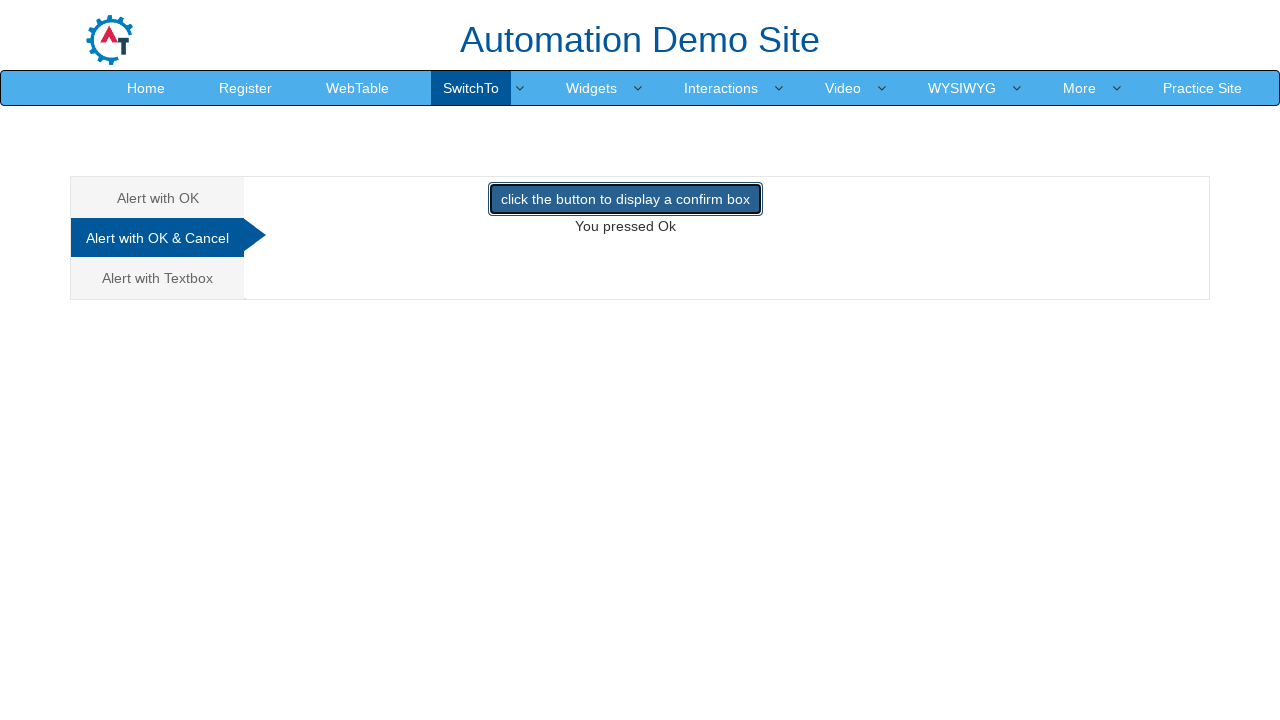